Tests navigation through an automation store website by clicking social links, wish list creation, and forgot password functionality with validation of the reset password button

Starting URL: https://automationstore.com/pcf6-g3/#

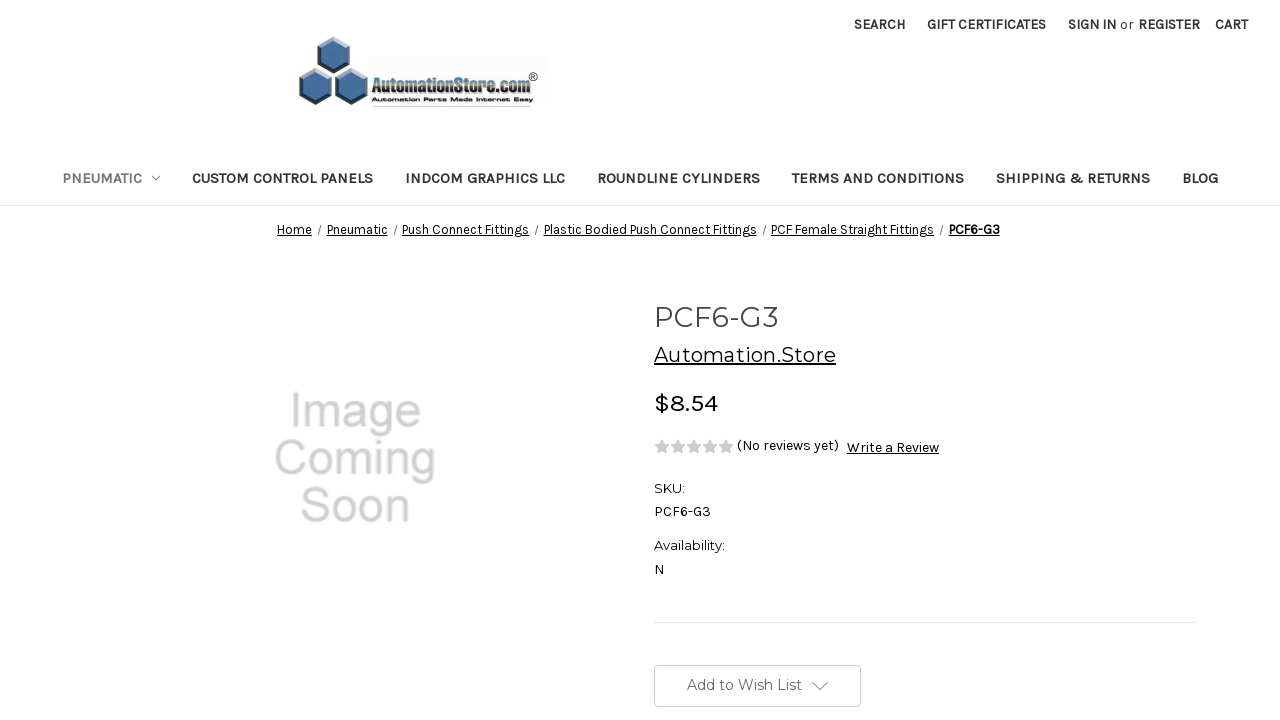

Clicked on Twitter social link at (766, 361) on xpath=//a[@class='addthis_button_twitter socialLinks__link icon icon--twitter']
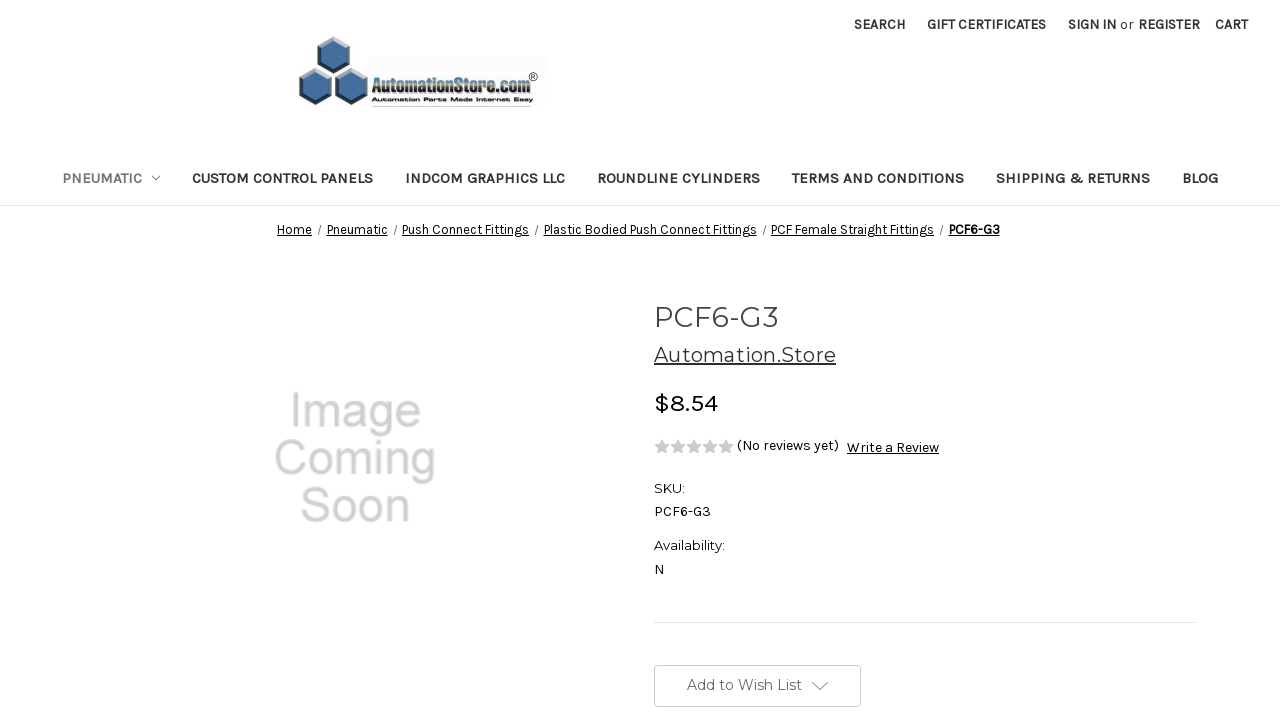

Clicked on menu/navigation icon at (820, 686) on xpath=//i[@class='icon']
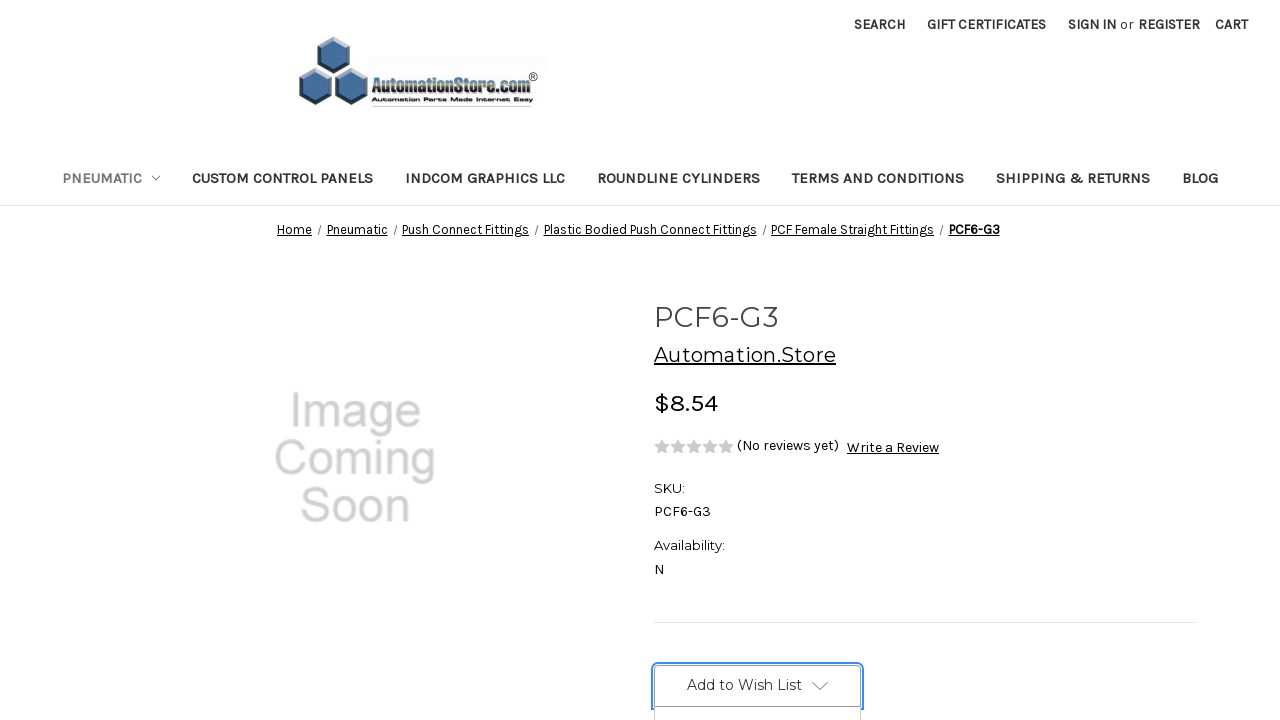

Waited 2 seconds for page elements to load
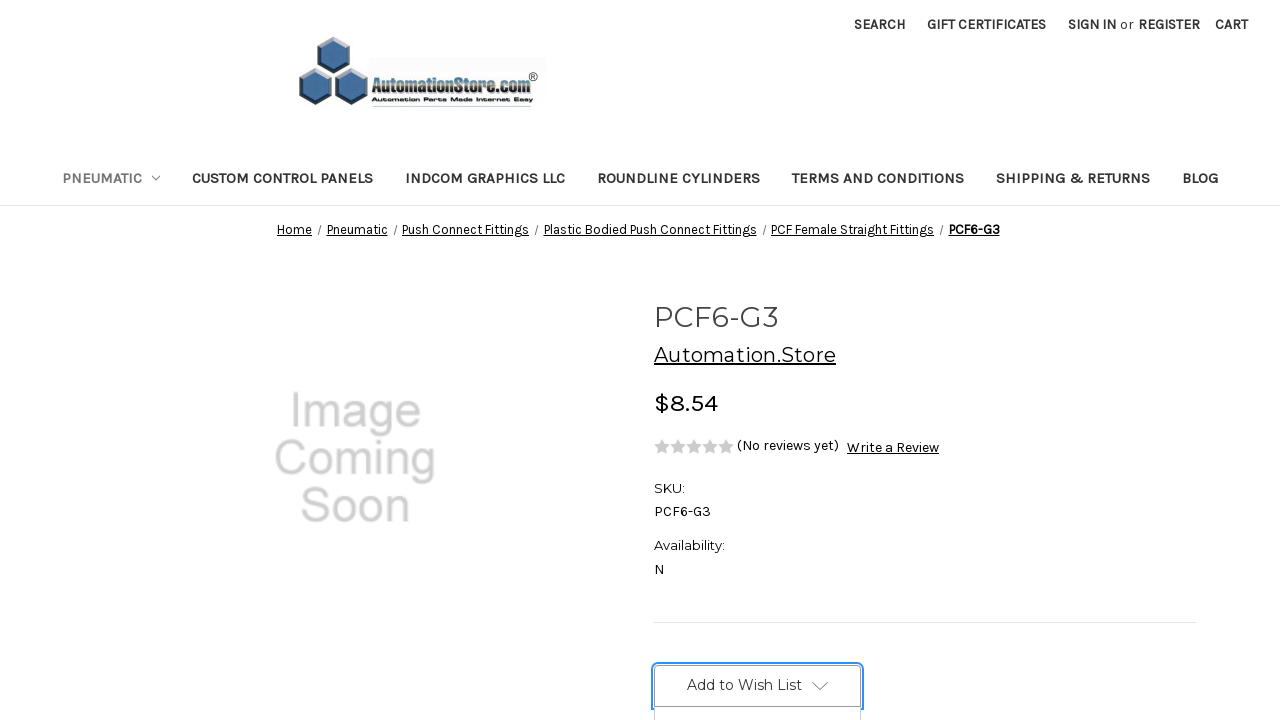

Clicked on 'Create New Wish List' button at (757, 360) on xpath=//*[text()='Create New Wish List']
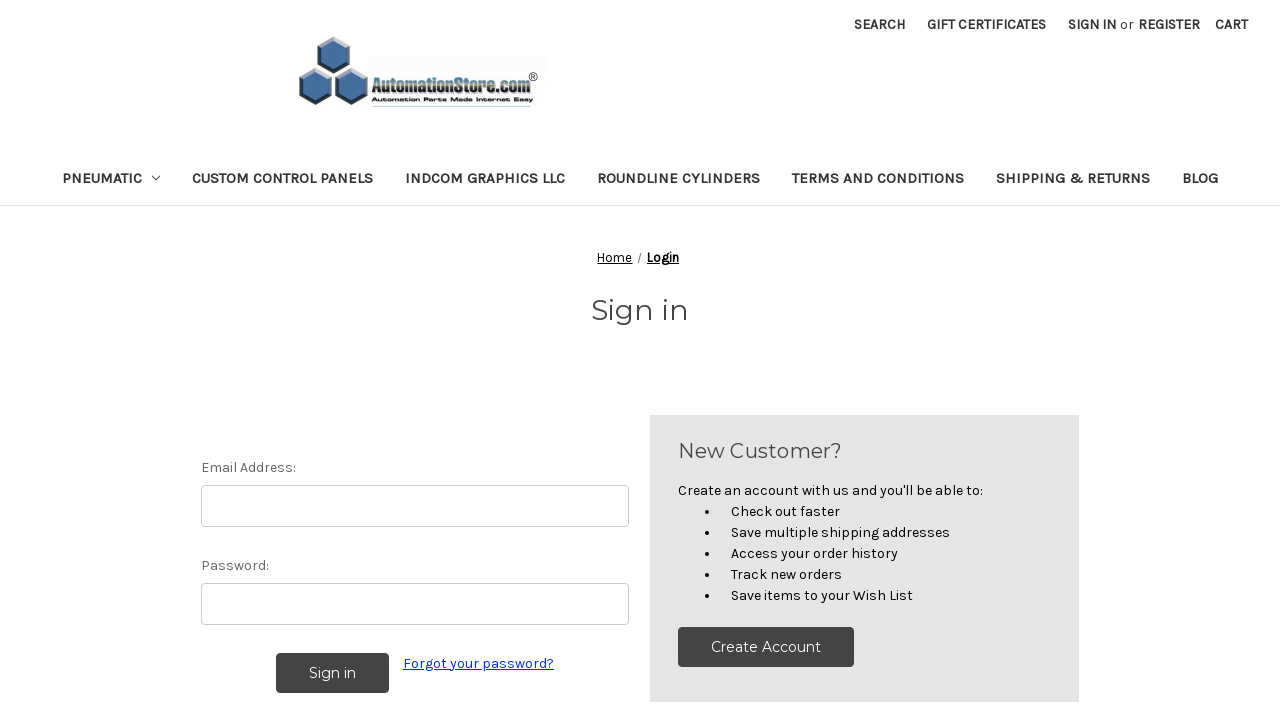

Waited 2 seconds for page to update after wish list creation
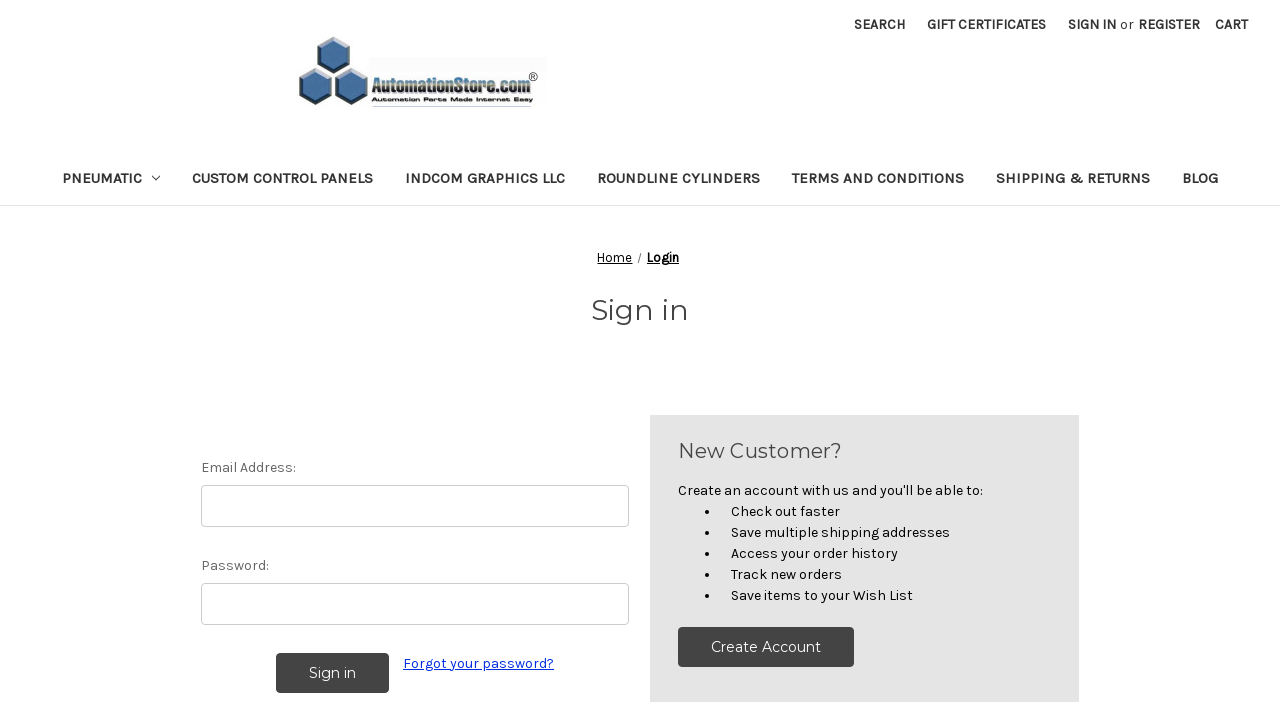

Clicked on 'Forgot your password?' link at (415, 673) on xpath=//a[contains(text(),'Forgot your password?')]/parent::*
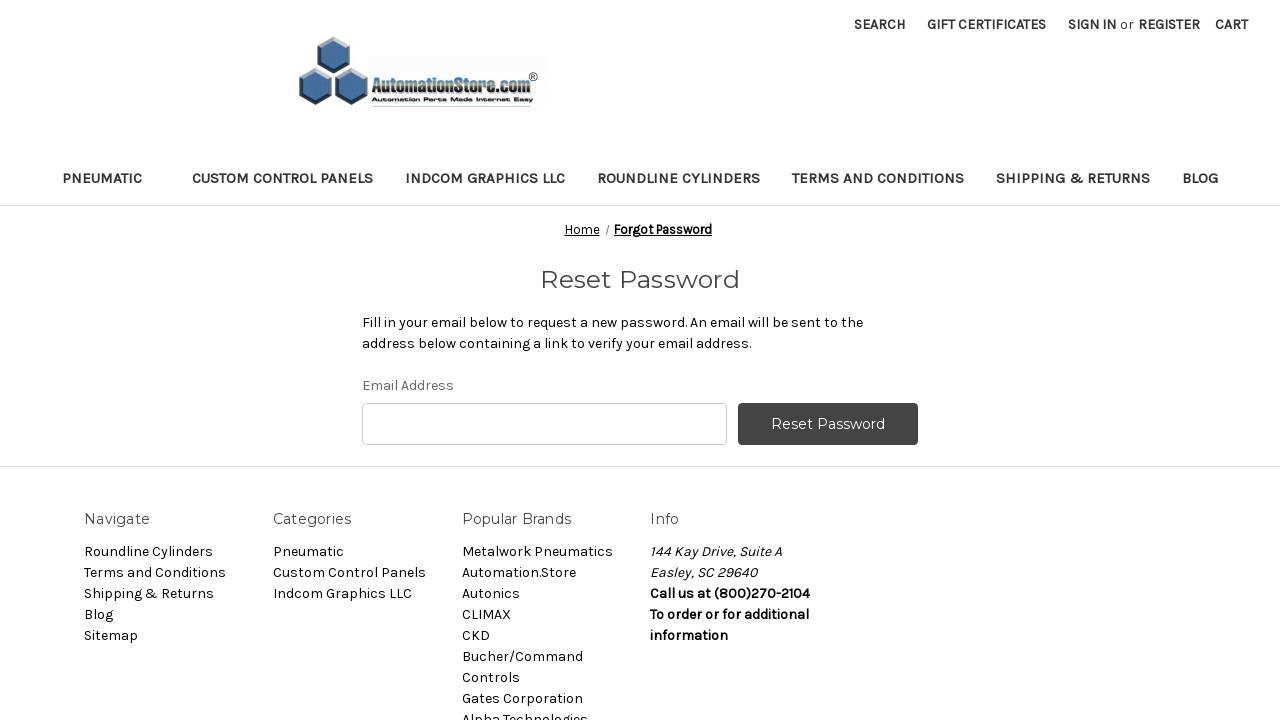

Waited 2 seconds for forgot password page to load
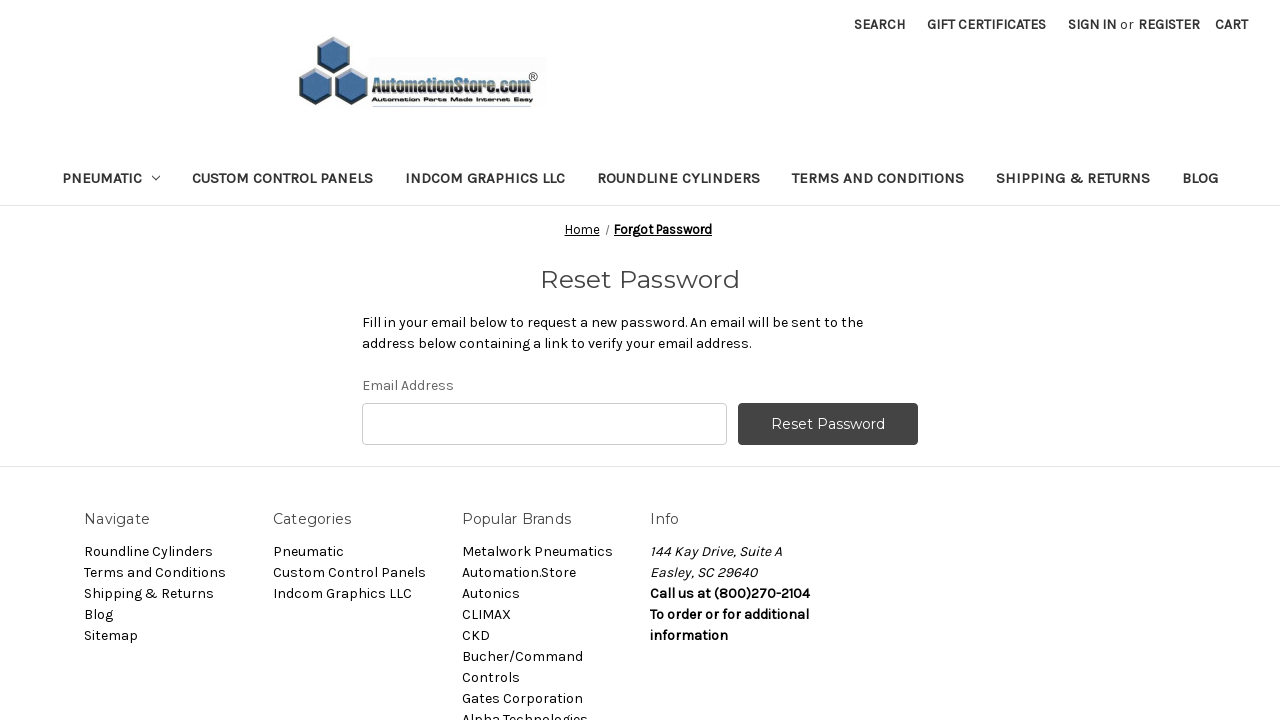

Located the Reset Password button element
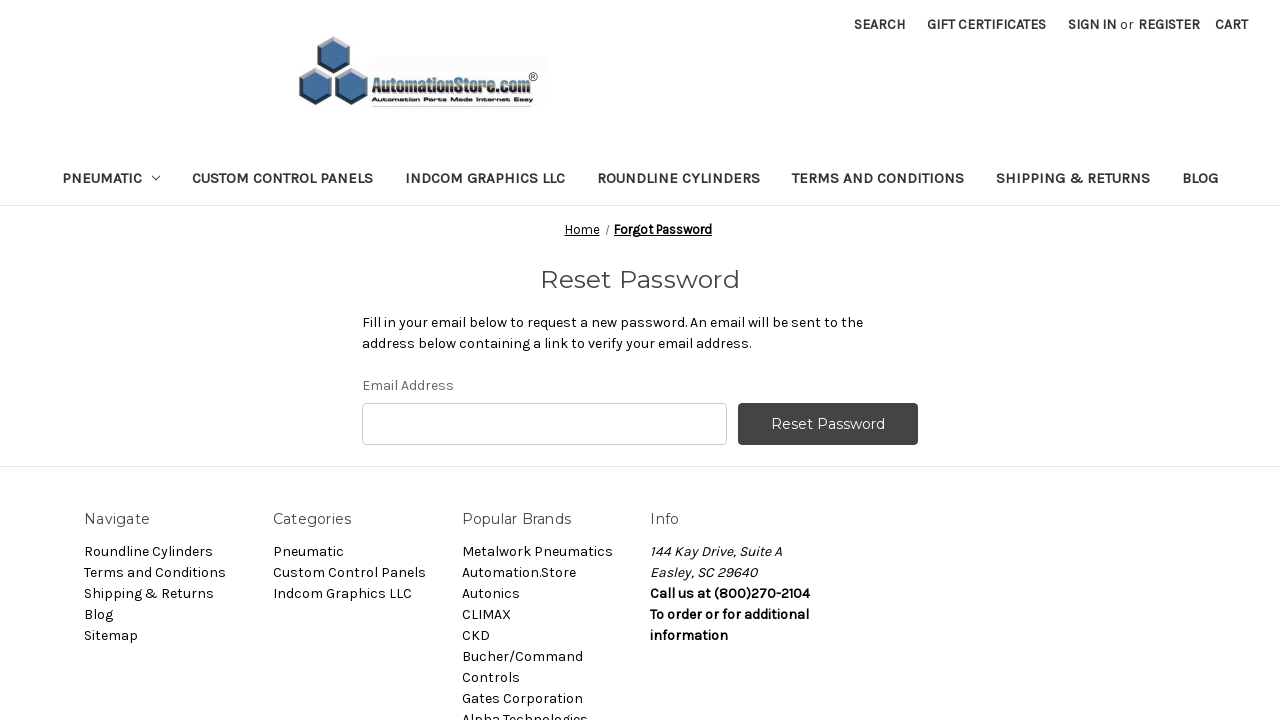

Verified Reset Password button is visible
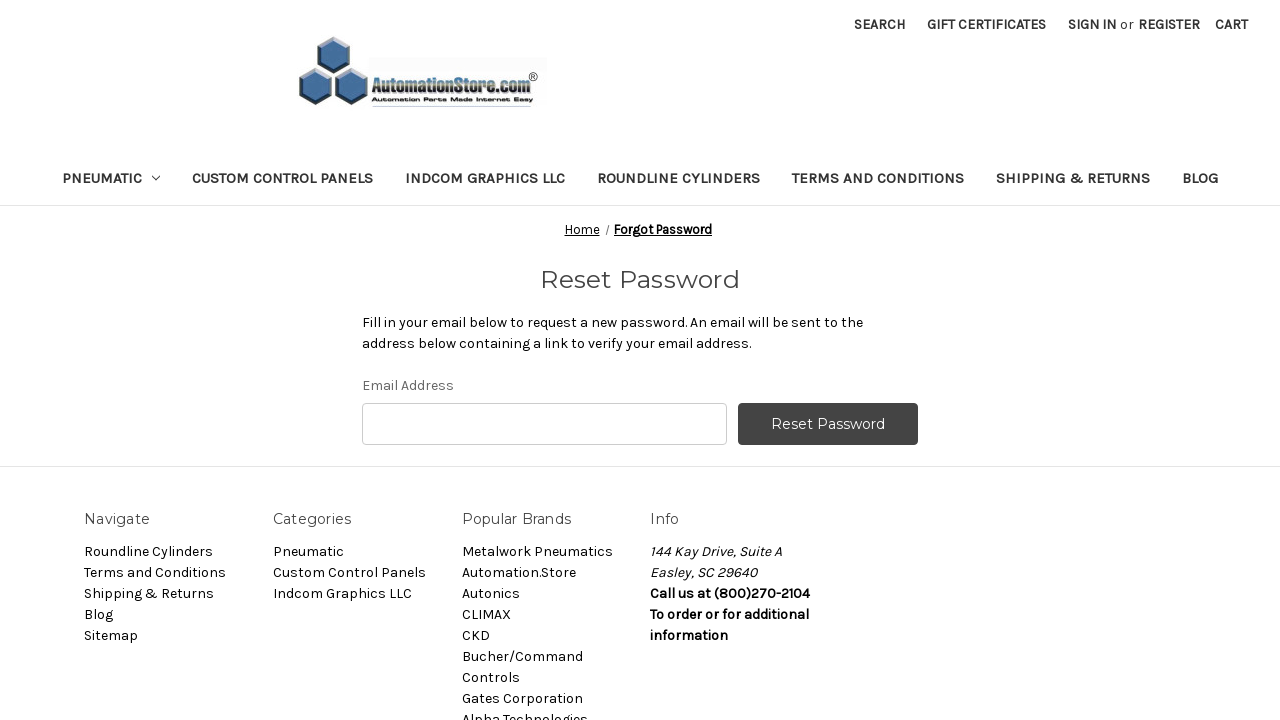

Verified Reset Password button is enabled
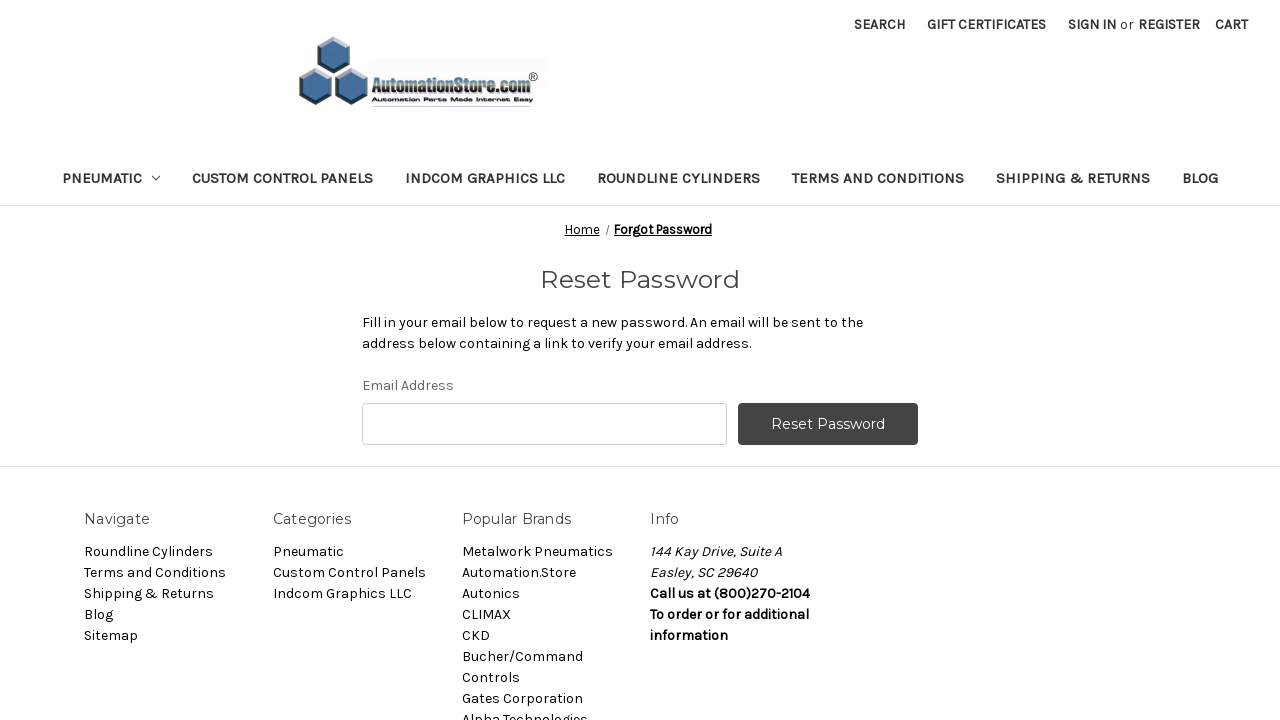

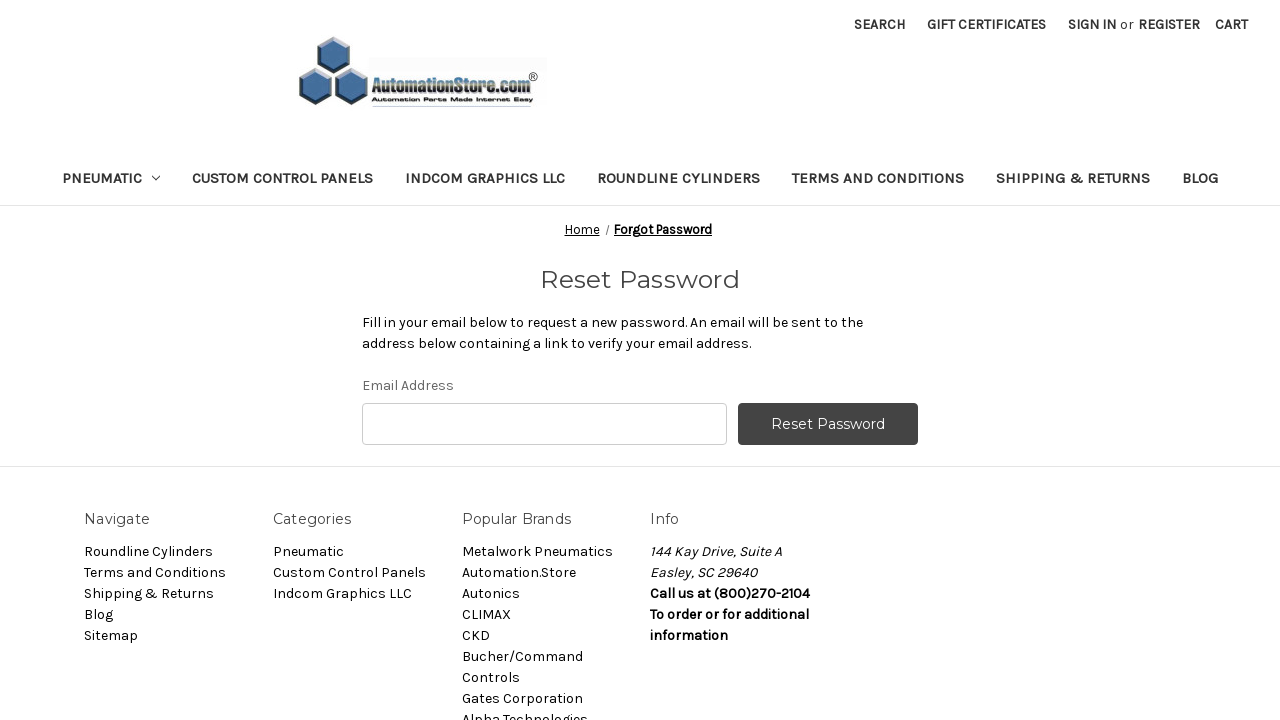